Waits for price to reach $100, clicks book button, solves a math problem and submits the answer

Starting URL: http://suninjuly.github.io/explicit_wait2.html

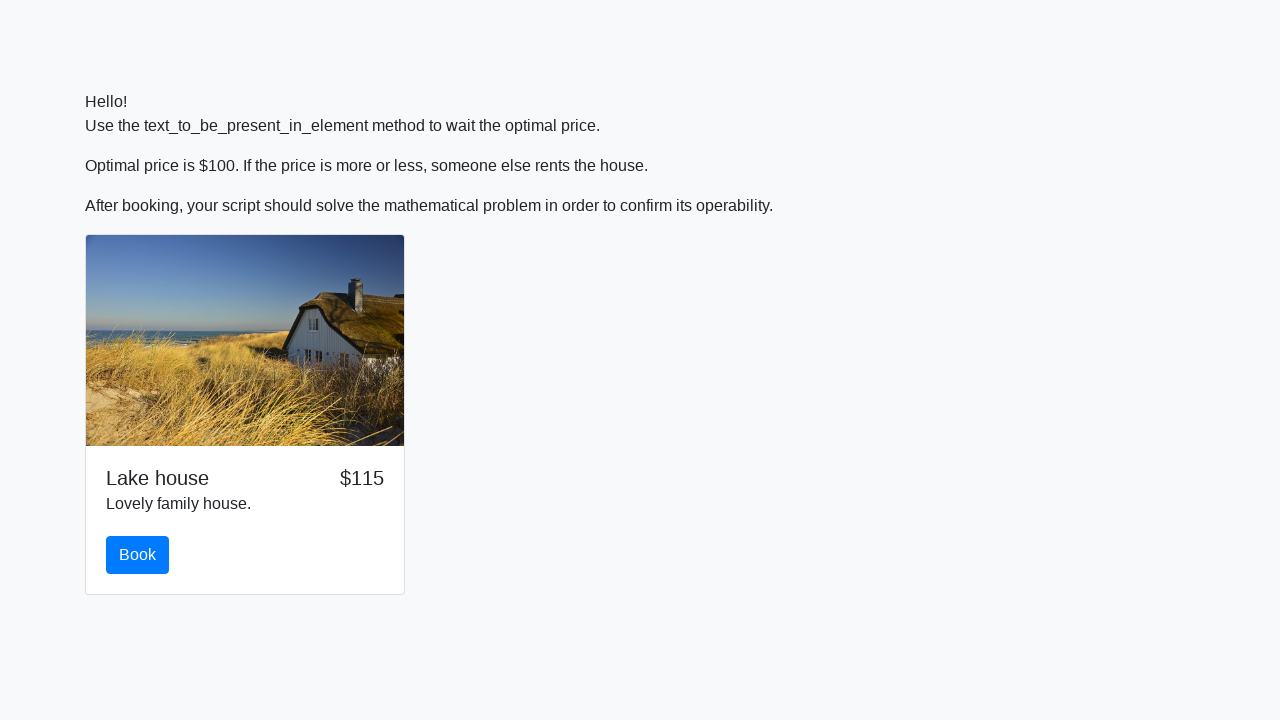

Waited for price to reach $100
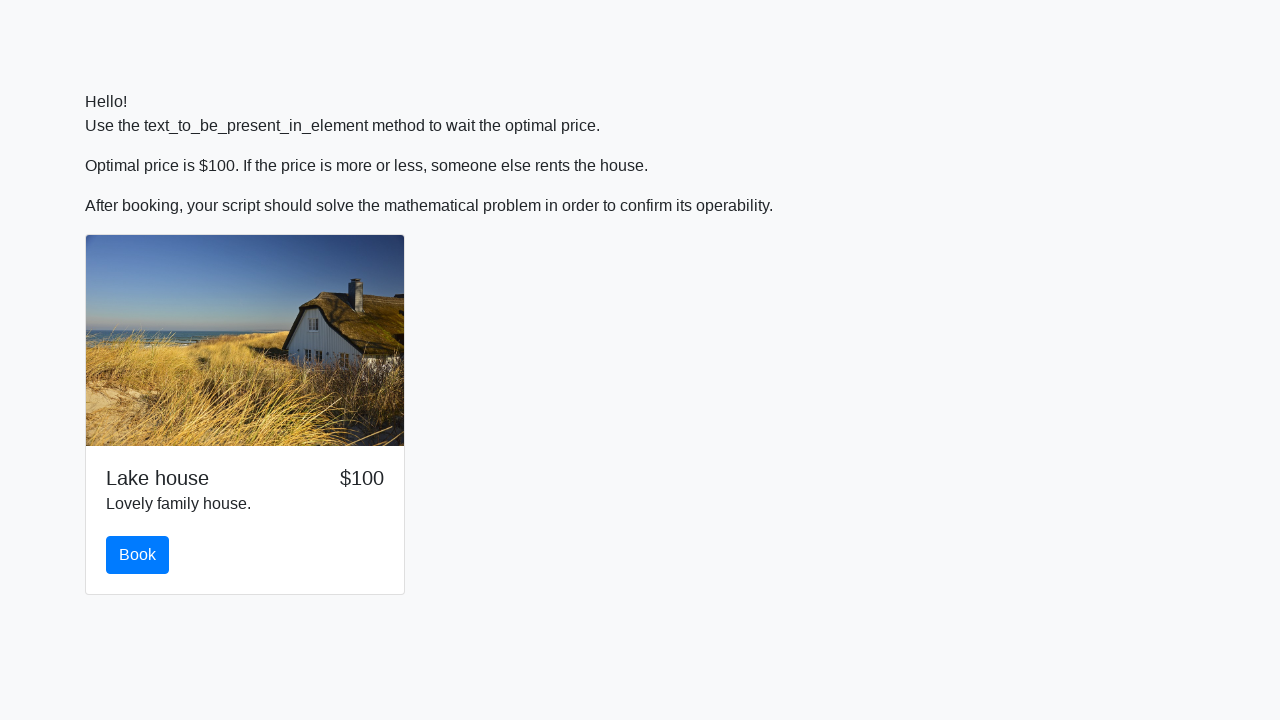

Clicked the book button at (138, 555) on #book
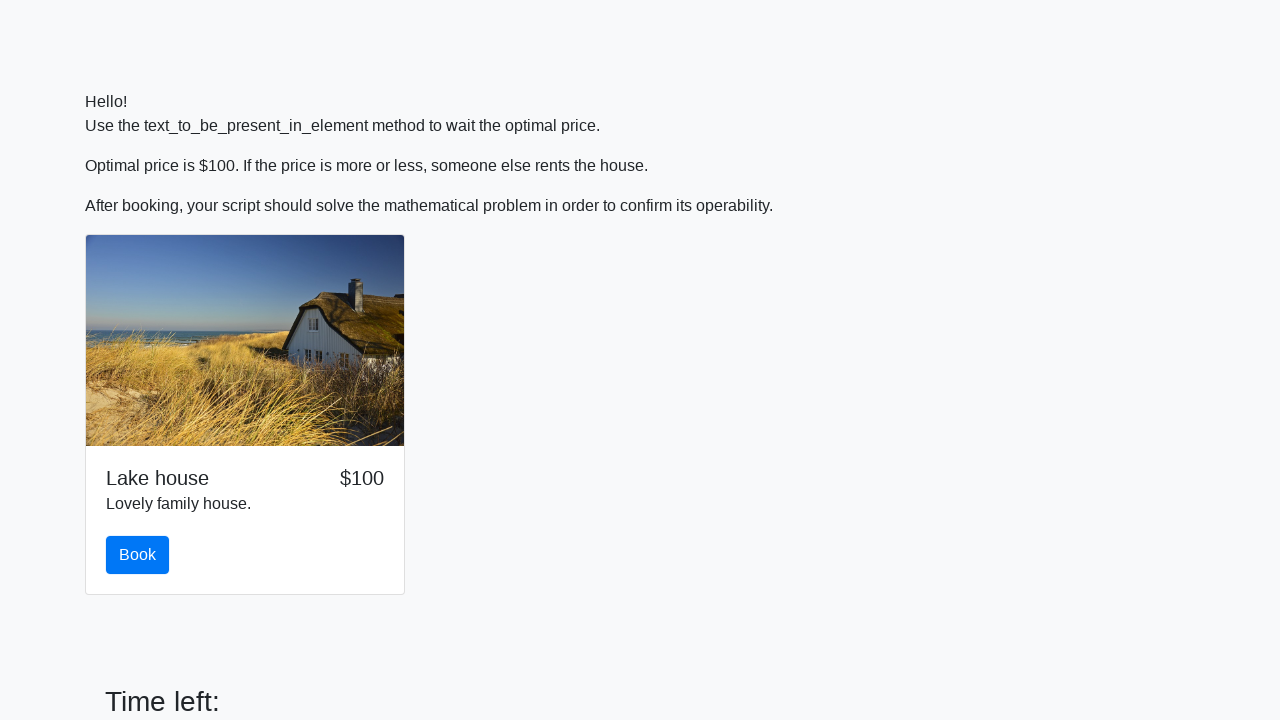

Retrieved x value from page
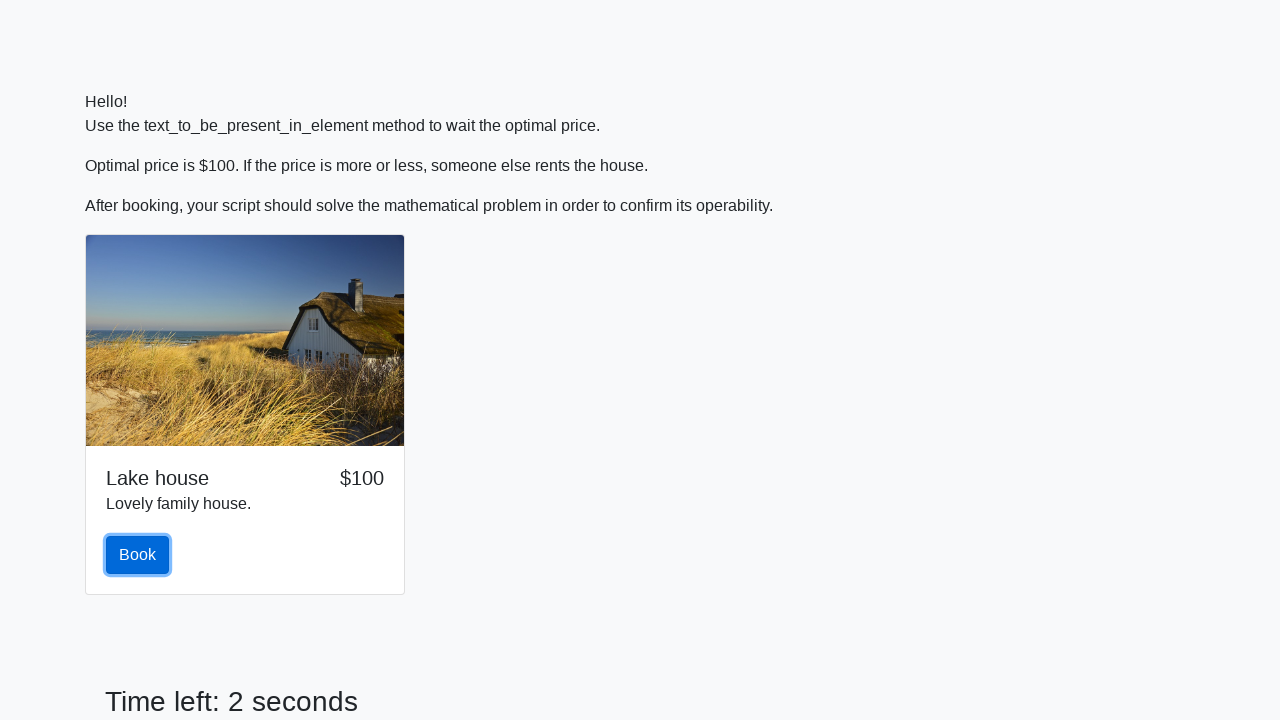

Calculated answer using math formula
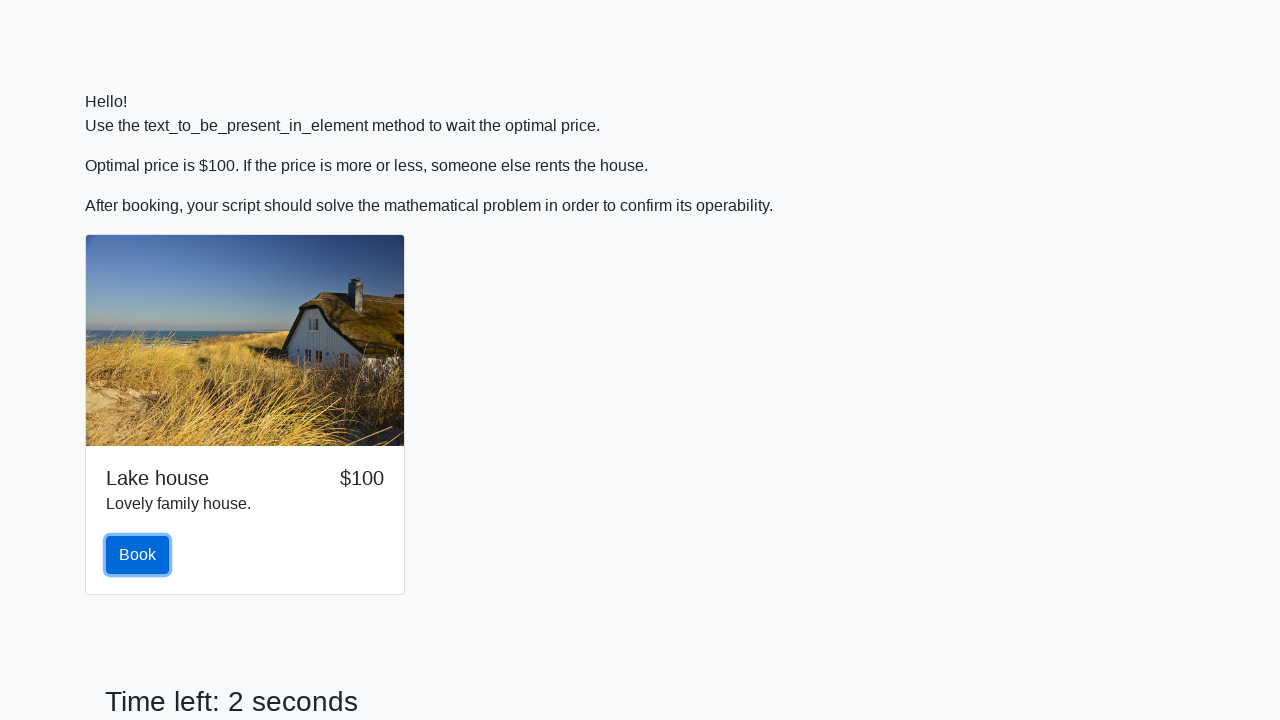

Filled answer field with calculated result on input#answer
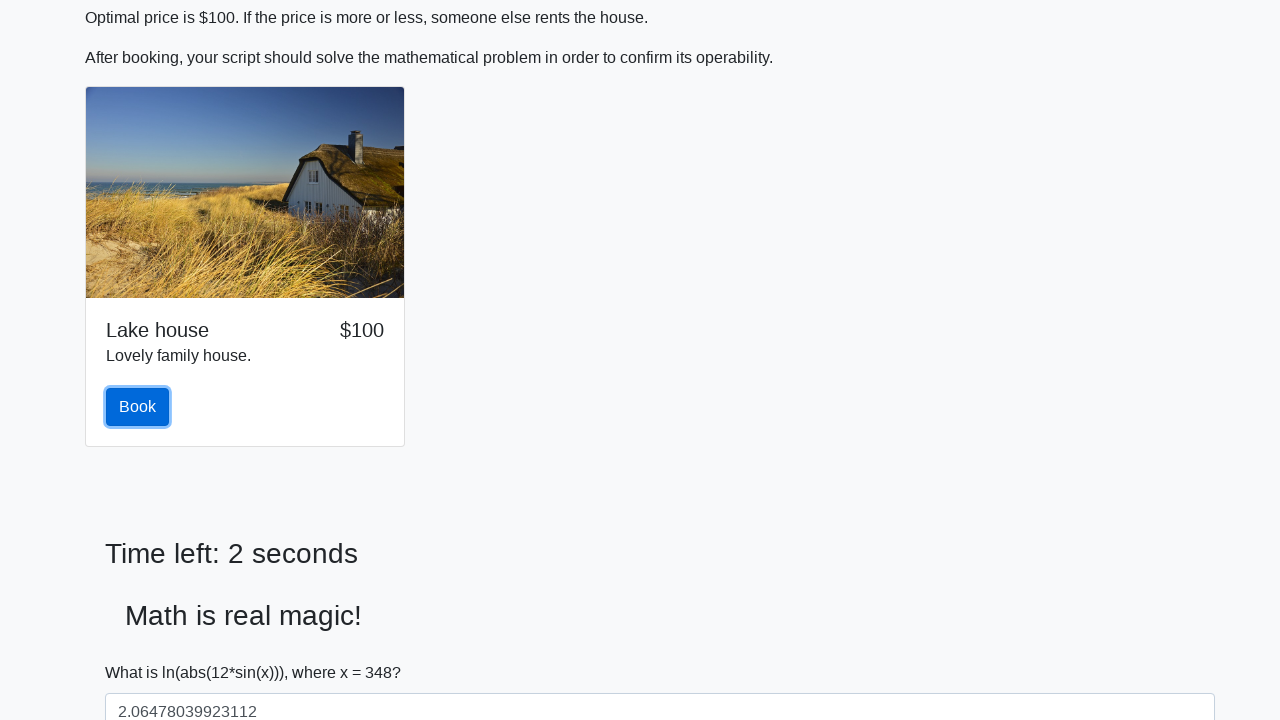

Clicked the solve button to submit answer at (143, 651) on button#solve
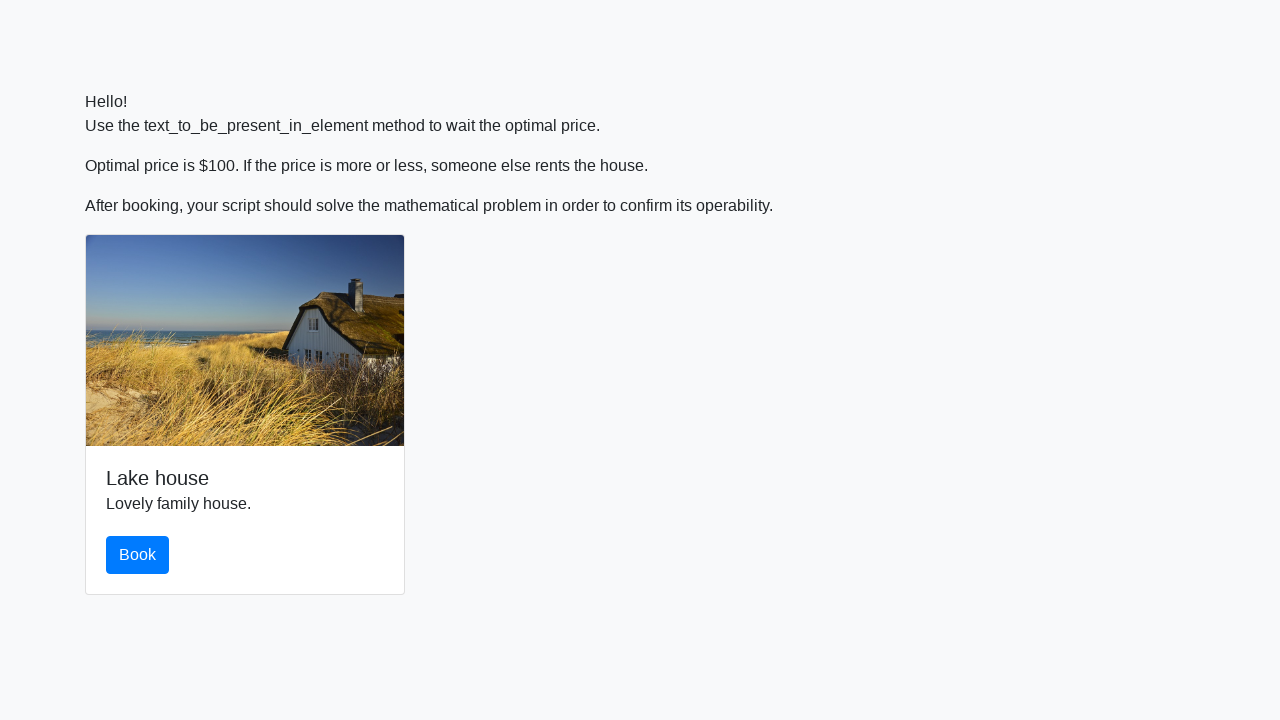

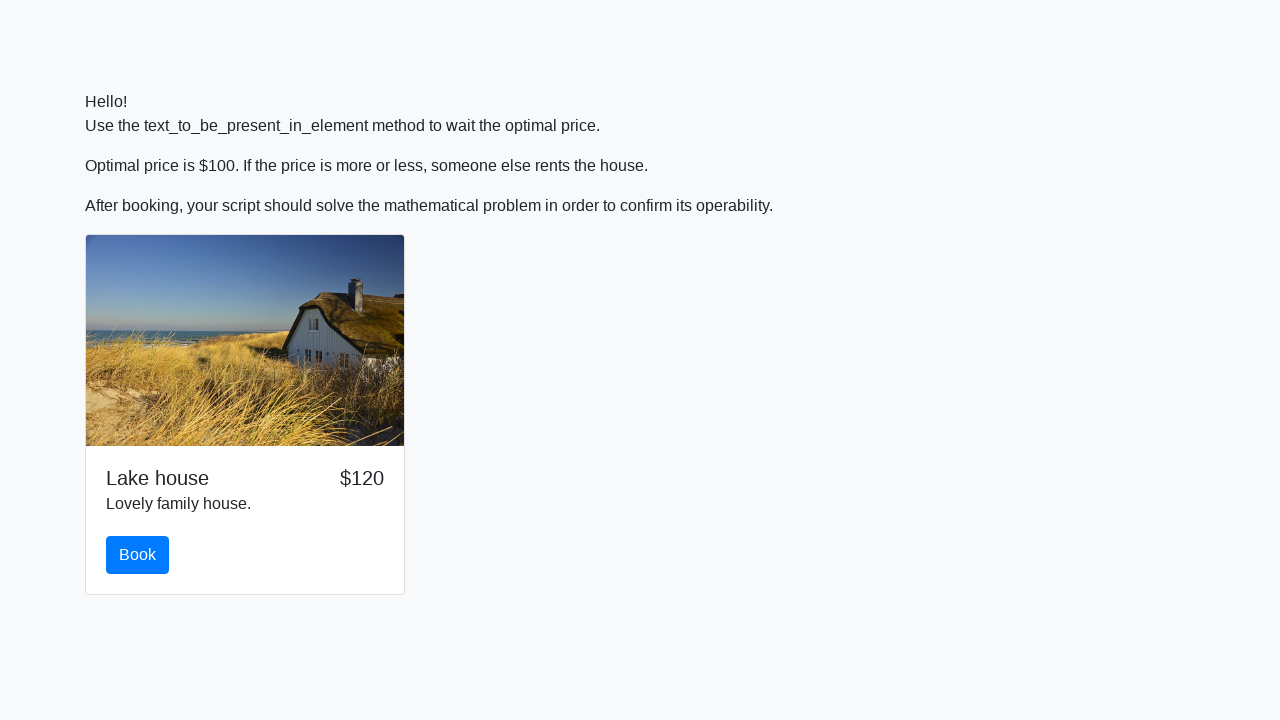